Tests selecting an option from a dropdown using Selenium's Select helper class to select by visible text, then verifies the selection.

Starting URL: https://the-internet.herokuapp.com/dropdown

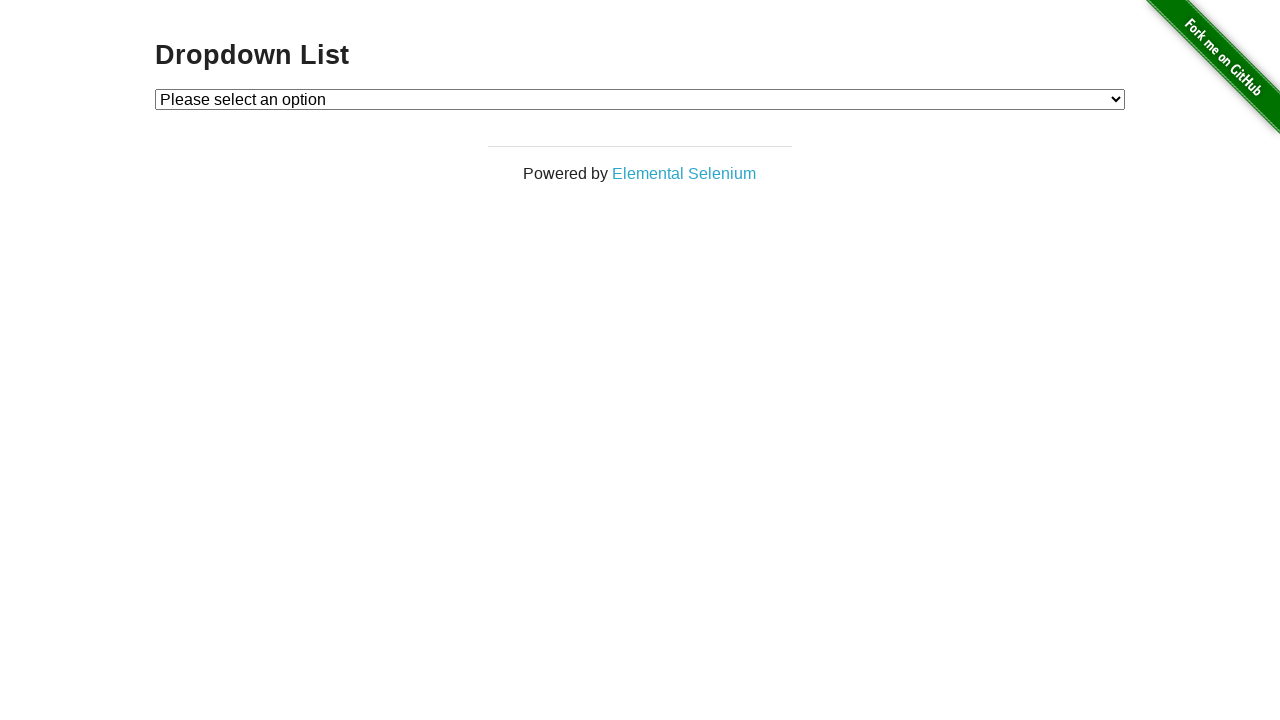

Waited for dropdown element to be present
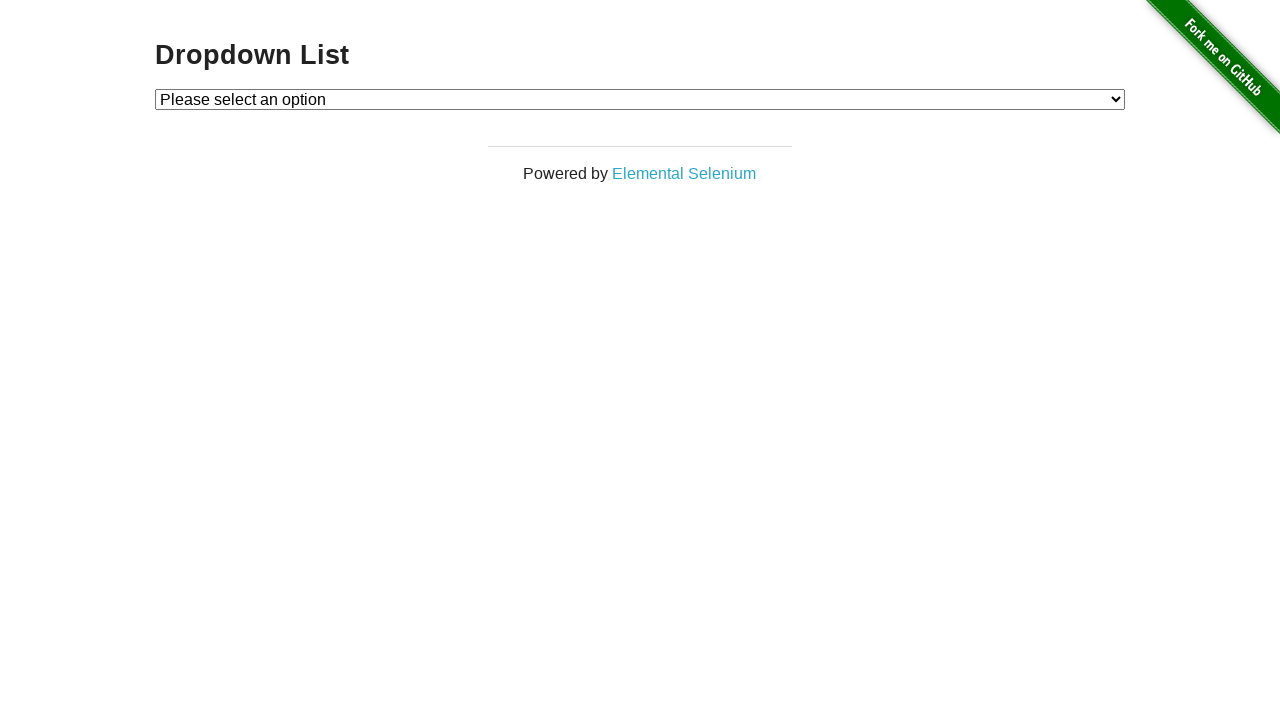

Selected 'Option 1' from dropdown by visible text on #dropdown
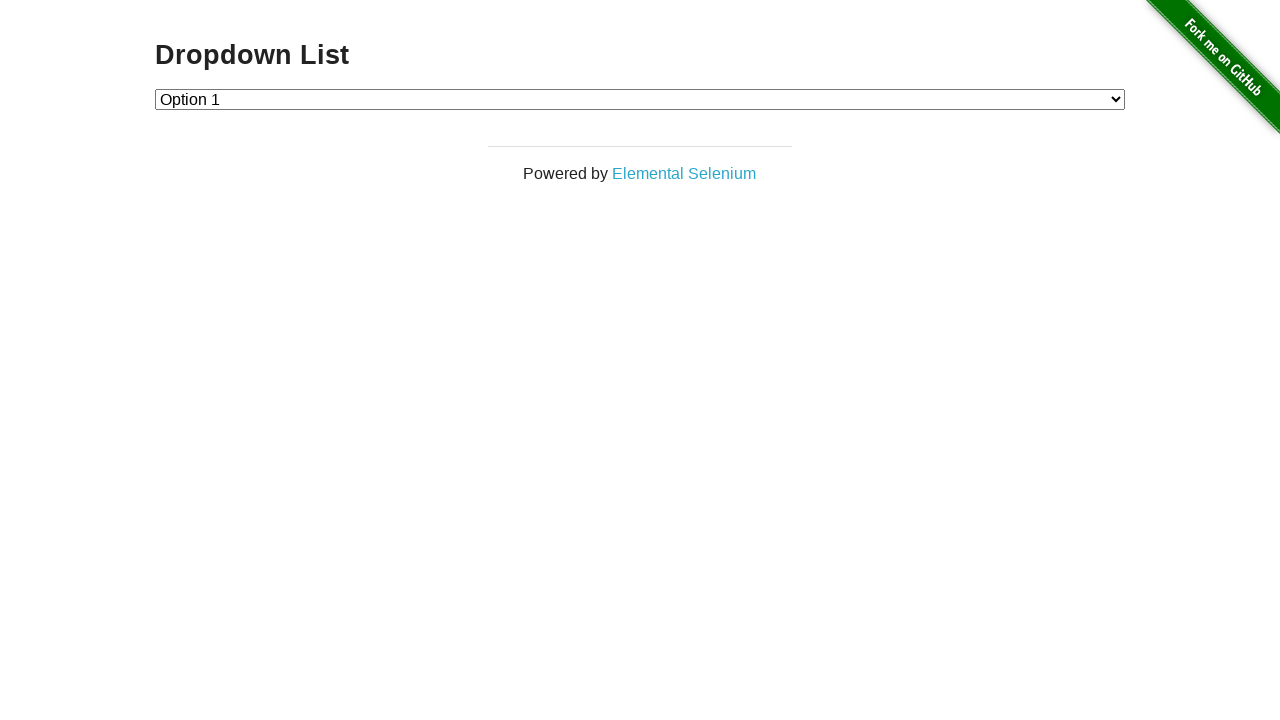

Retrieved selected option text from dropdown
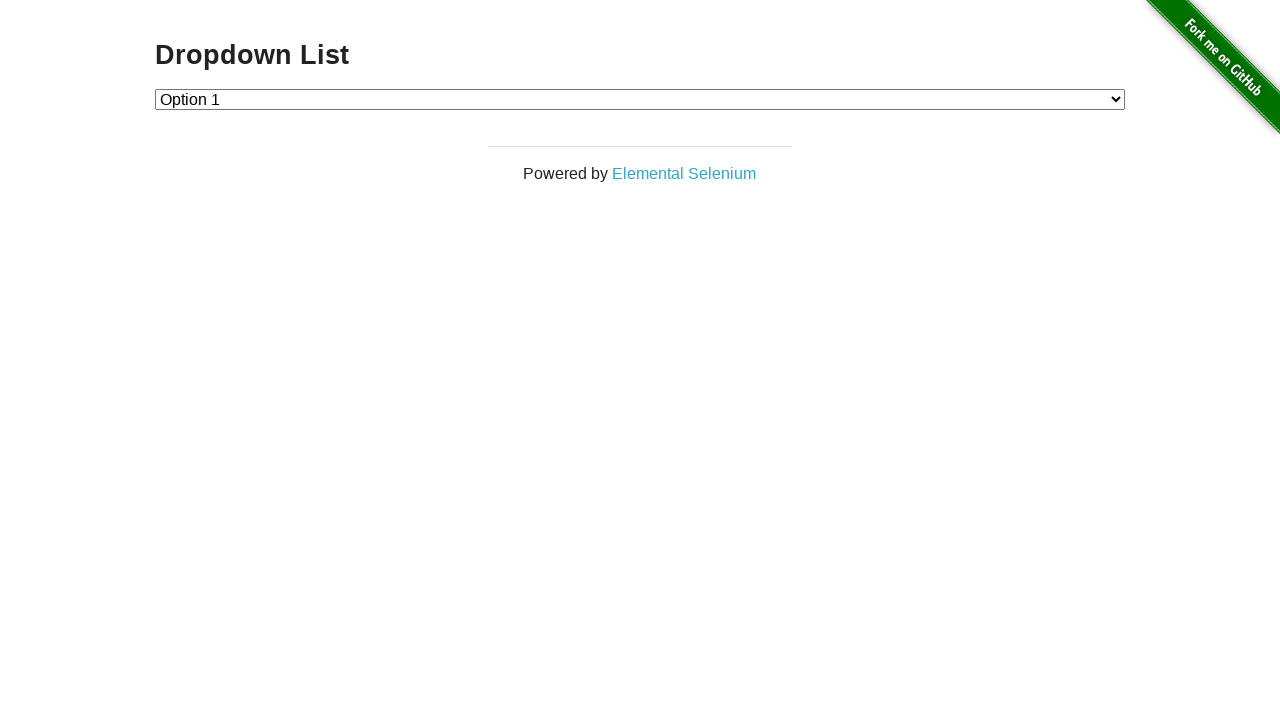

Verified that 'Option 1' was correctly selected in the dropdown
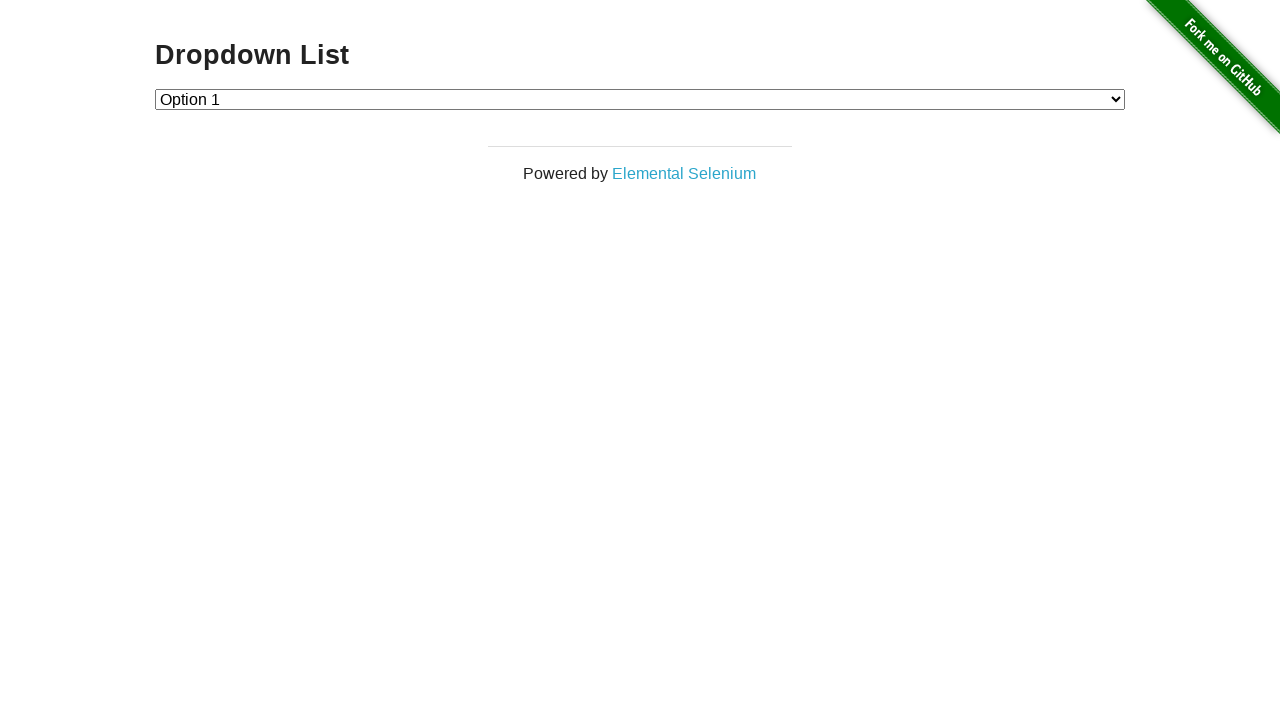

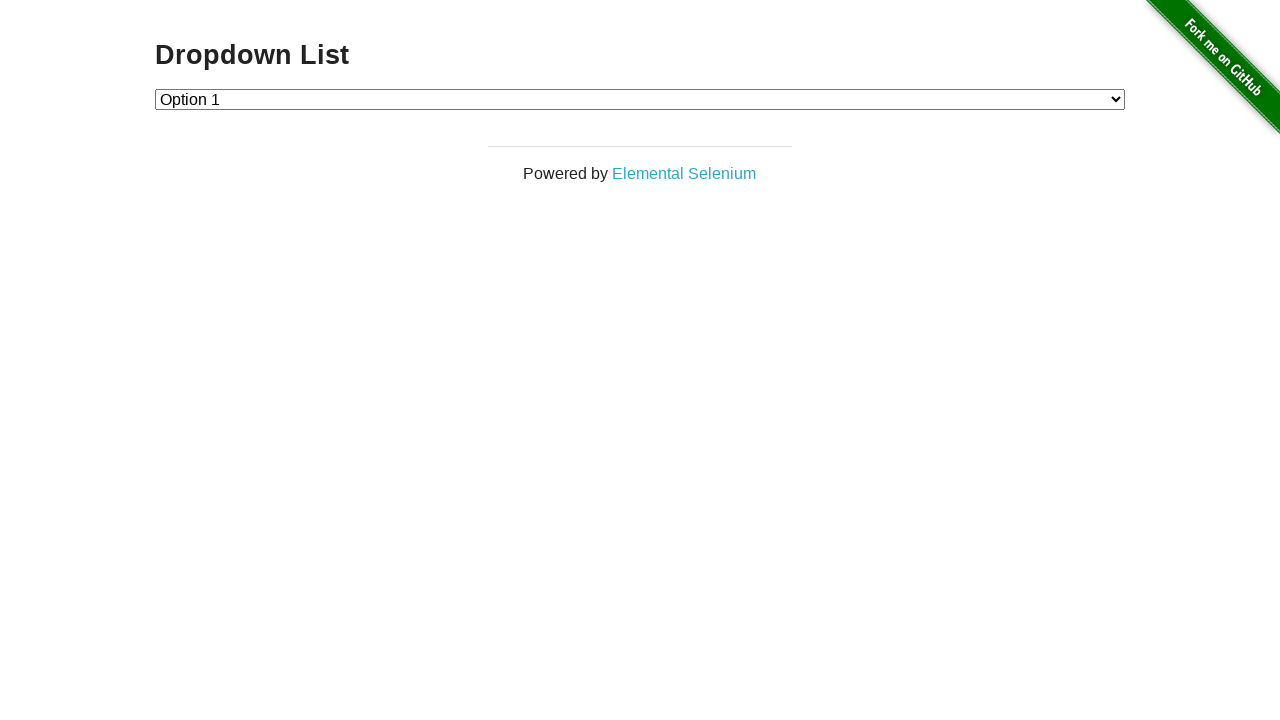